Opens a website, maximizes the window, and retrieves the page title and URL for verification

Starting URL: https://rahulshettyacademy.com

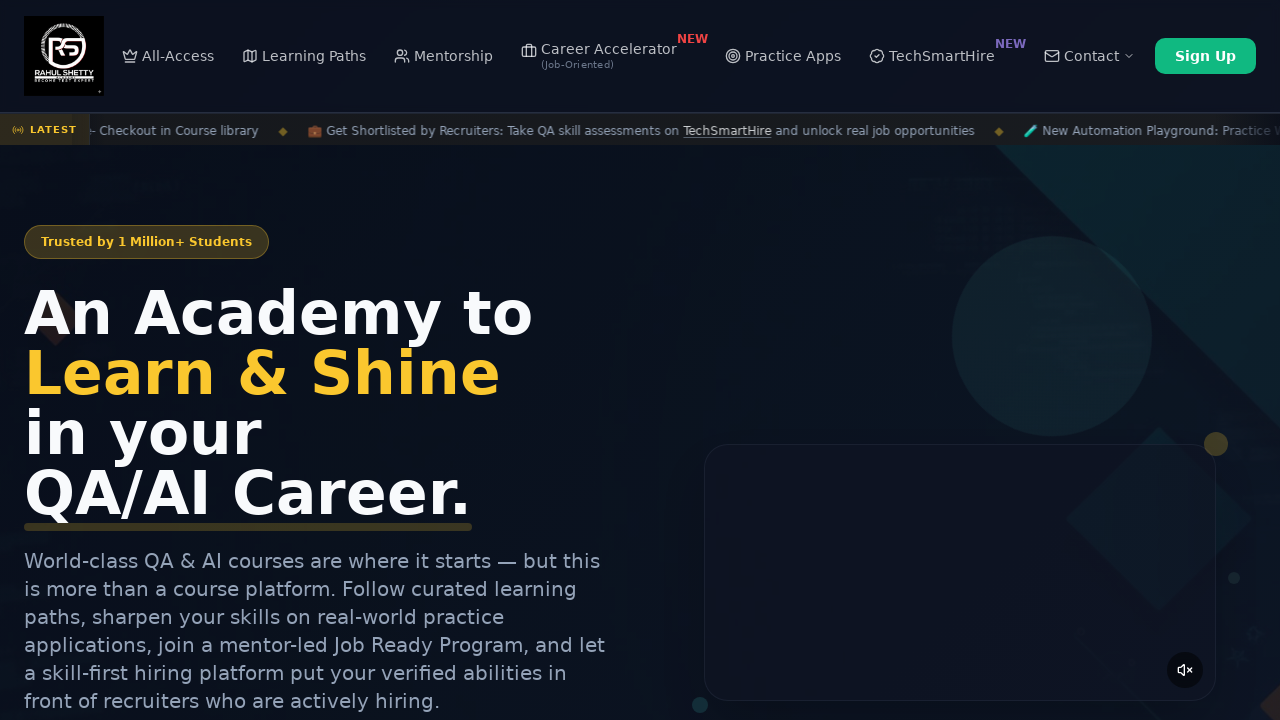

Retrieved and printed page title
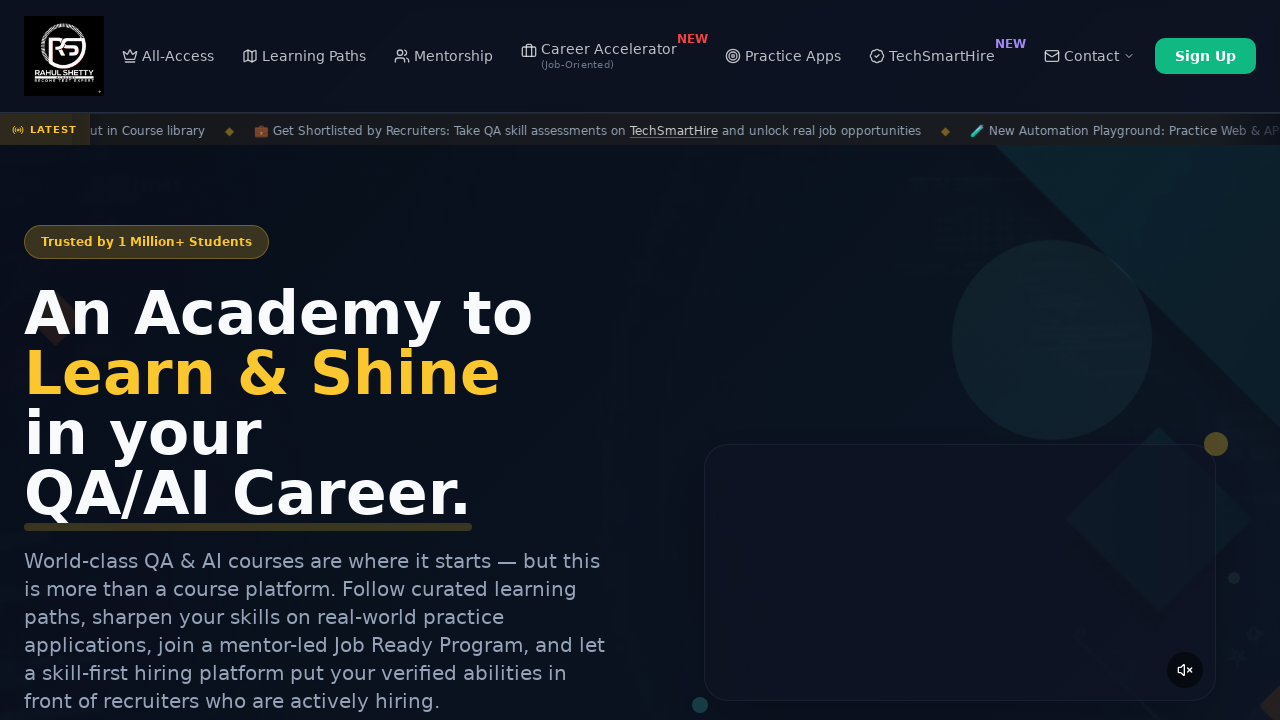

Retrieved and printed current URL
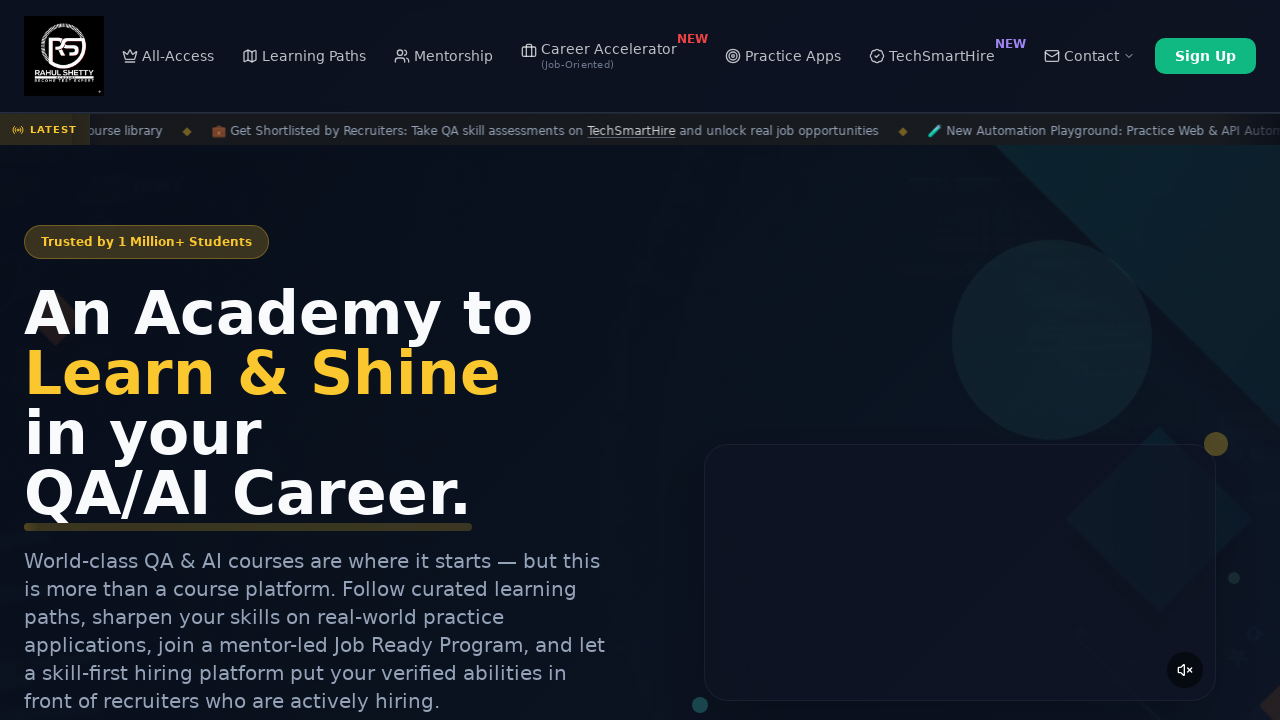

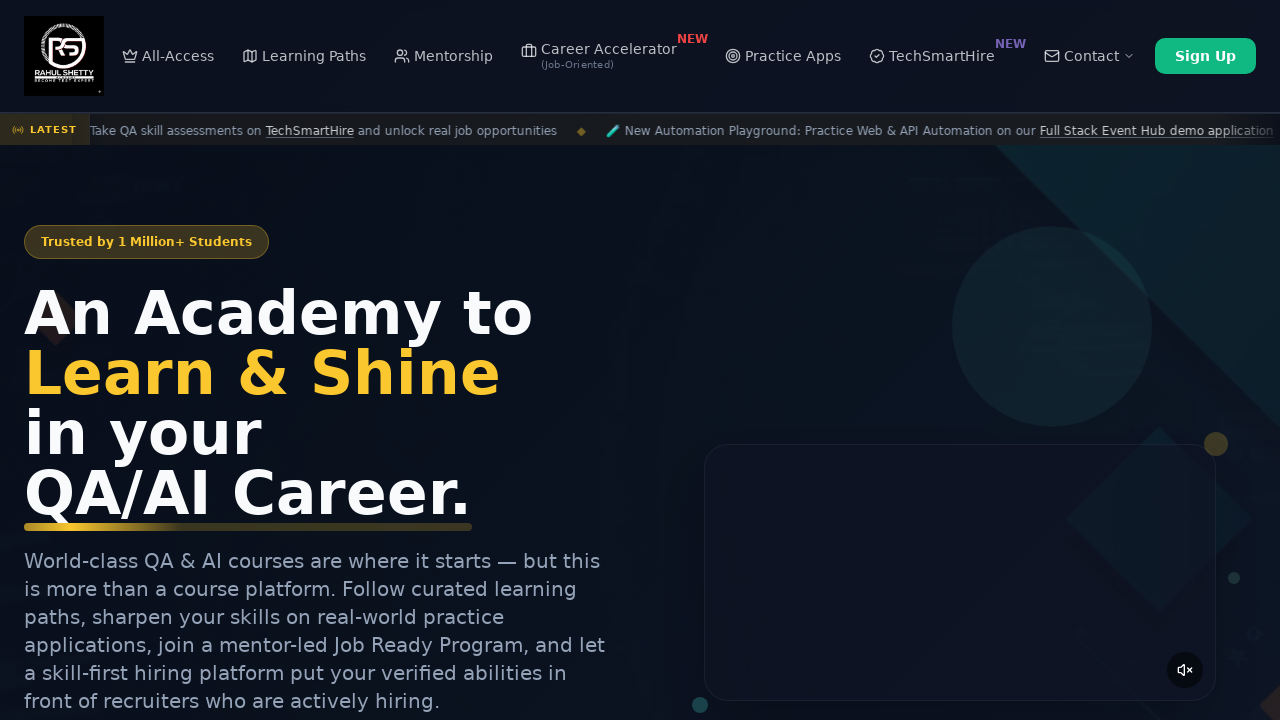